Navigates to the Anh Tester website and clicks on the blog link

Starting URL: https://anhtester.com

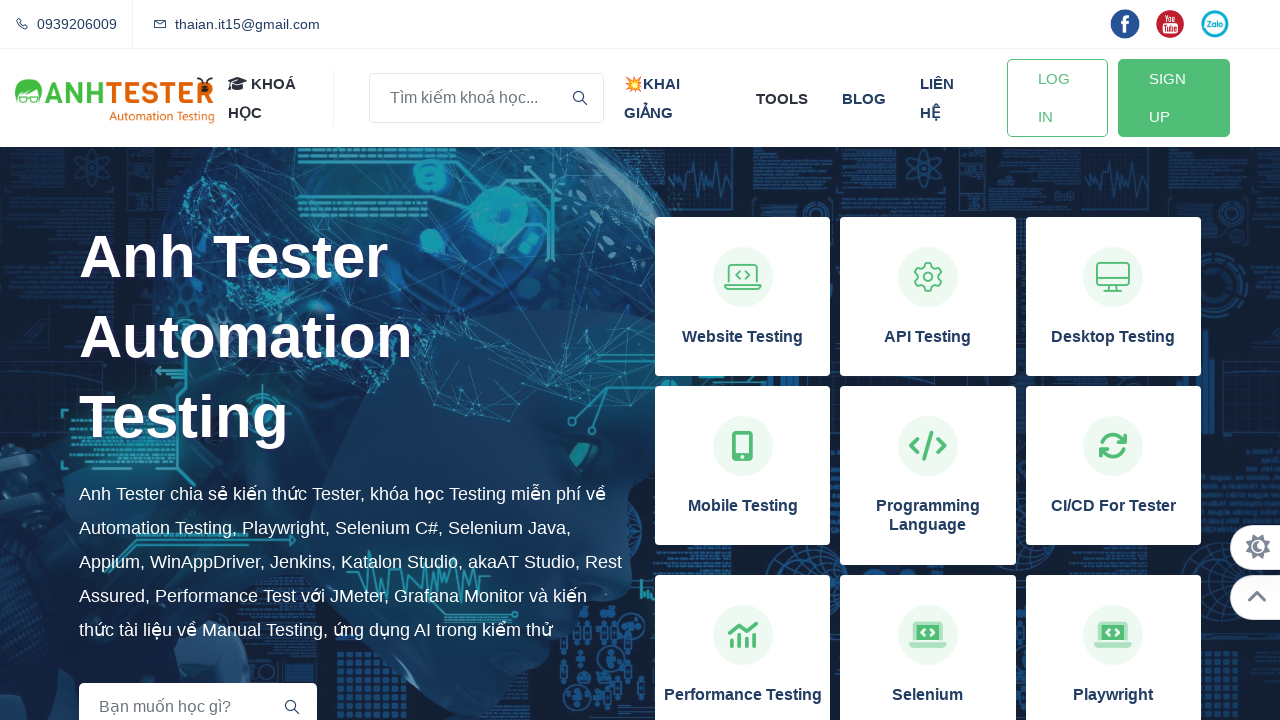

Navigated to https://anhtester.com
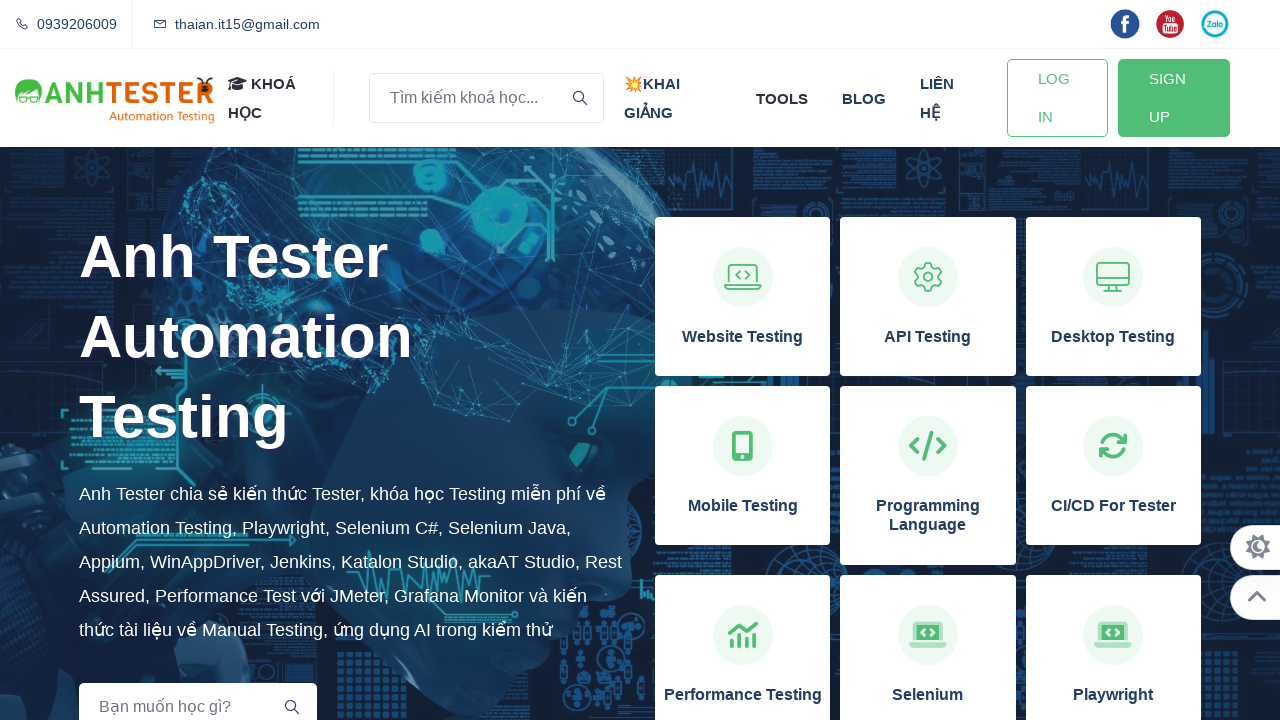

Clicked on the blog link at (864, 98) on xpath=//a[normalize-space()='blog']
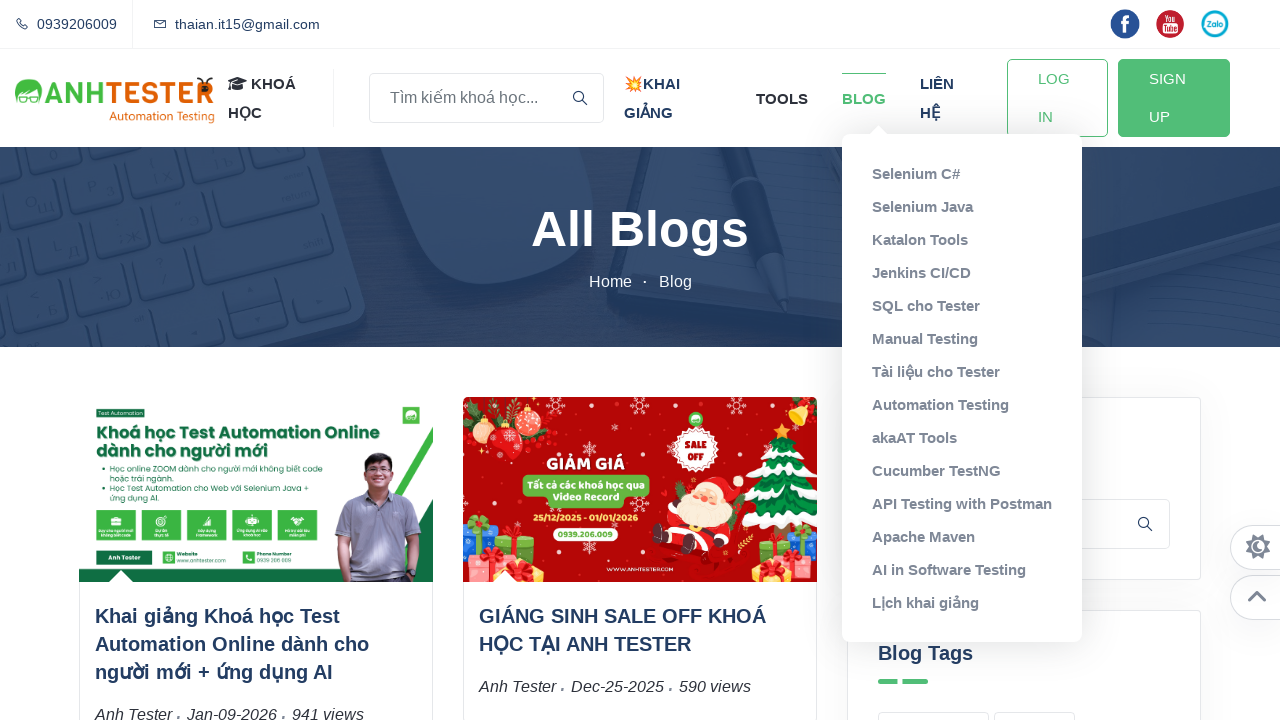

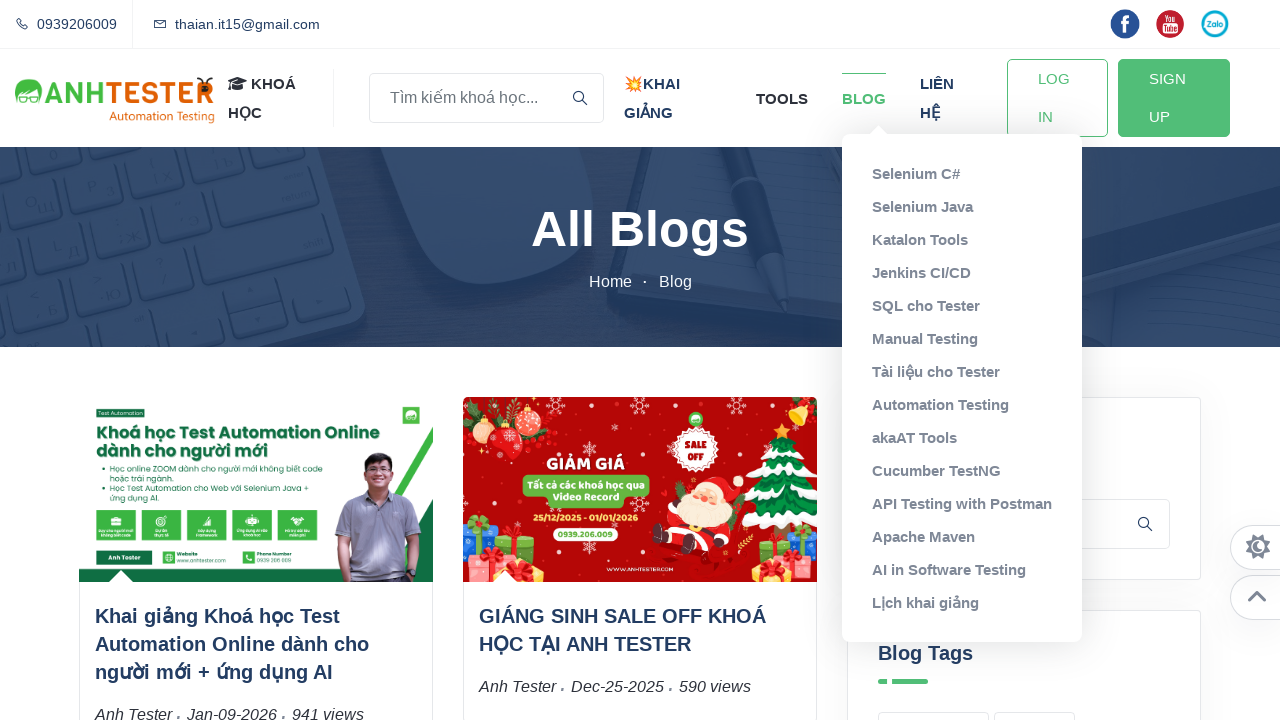